Tests adding multiple todo items to a TodoMVC application by filling in the input field and pressing Enter for each item

Starting URL: https://demo.playwright.dev/todomvc/#/

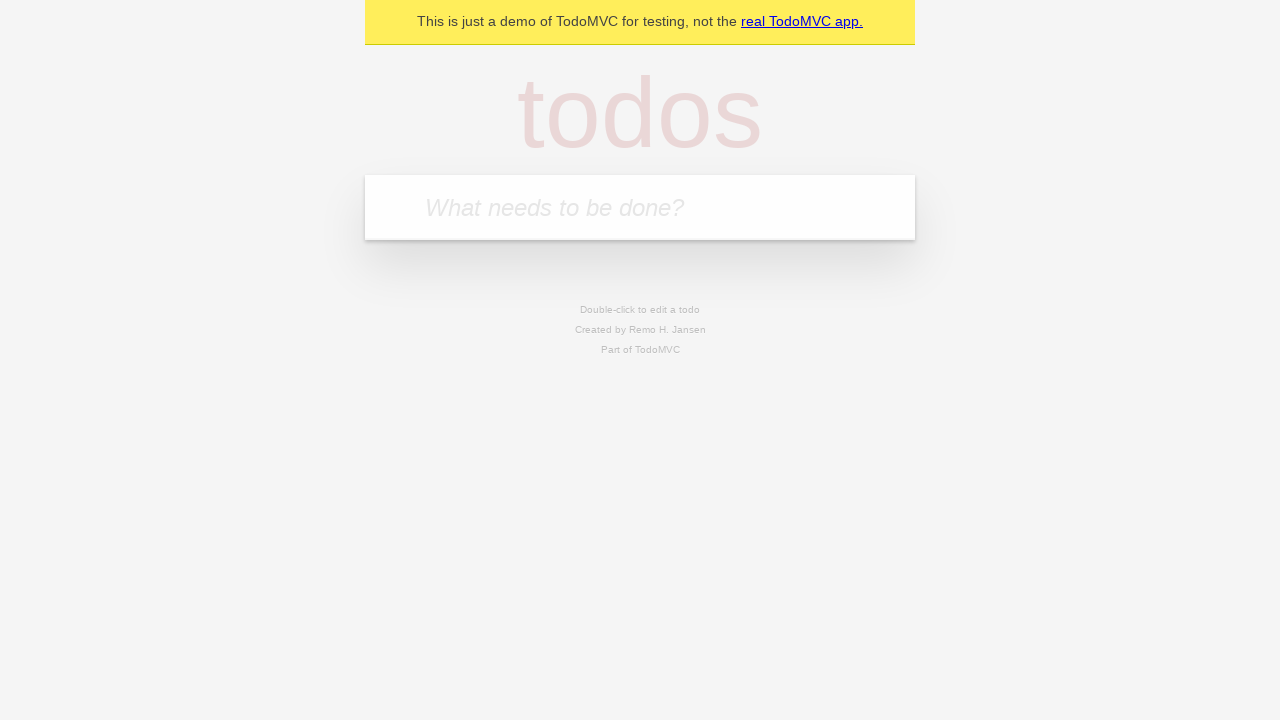

Clicked on the todo input field at (640, 207) on internal:attr=[placeholder="What needs to be done?"i]
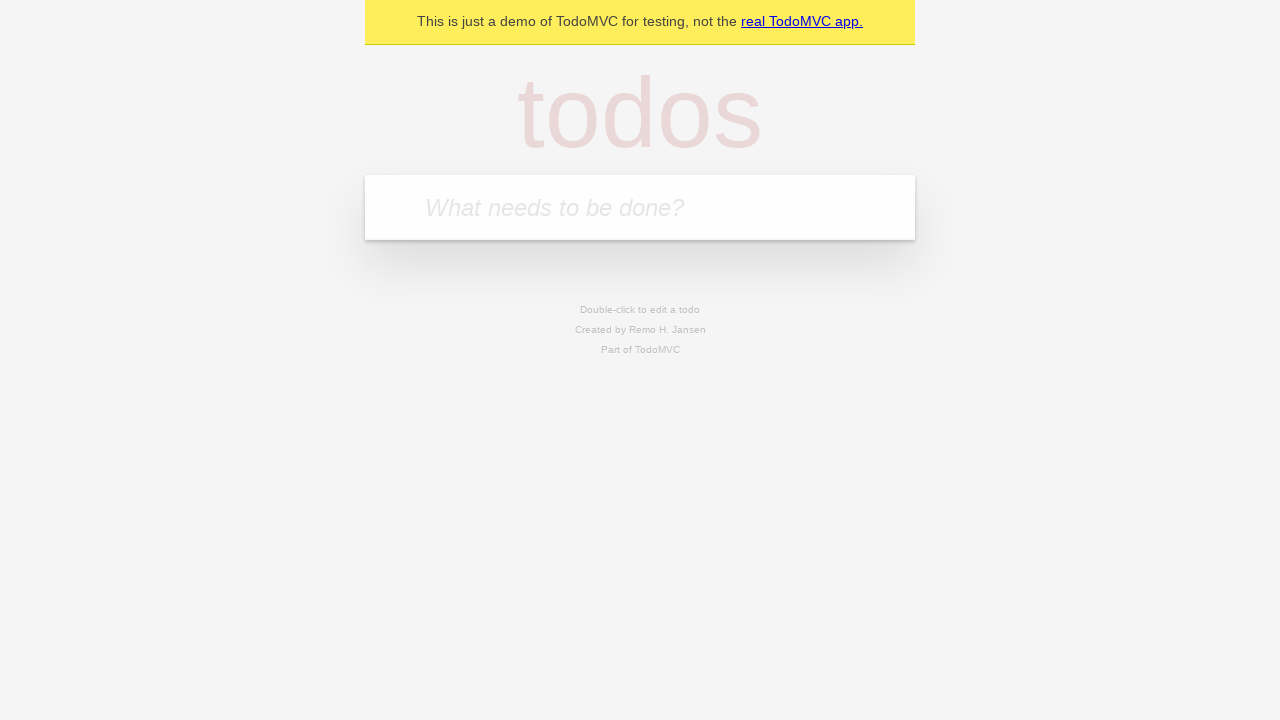

Filled input field with first todo item 'Первый список' on internal:attr=[placeholder="What needs to be done?"i]
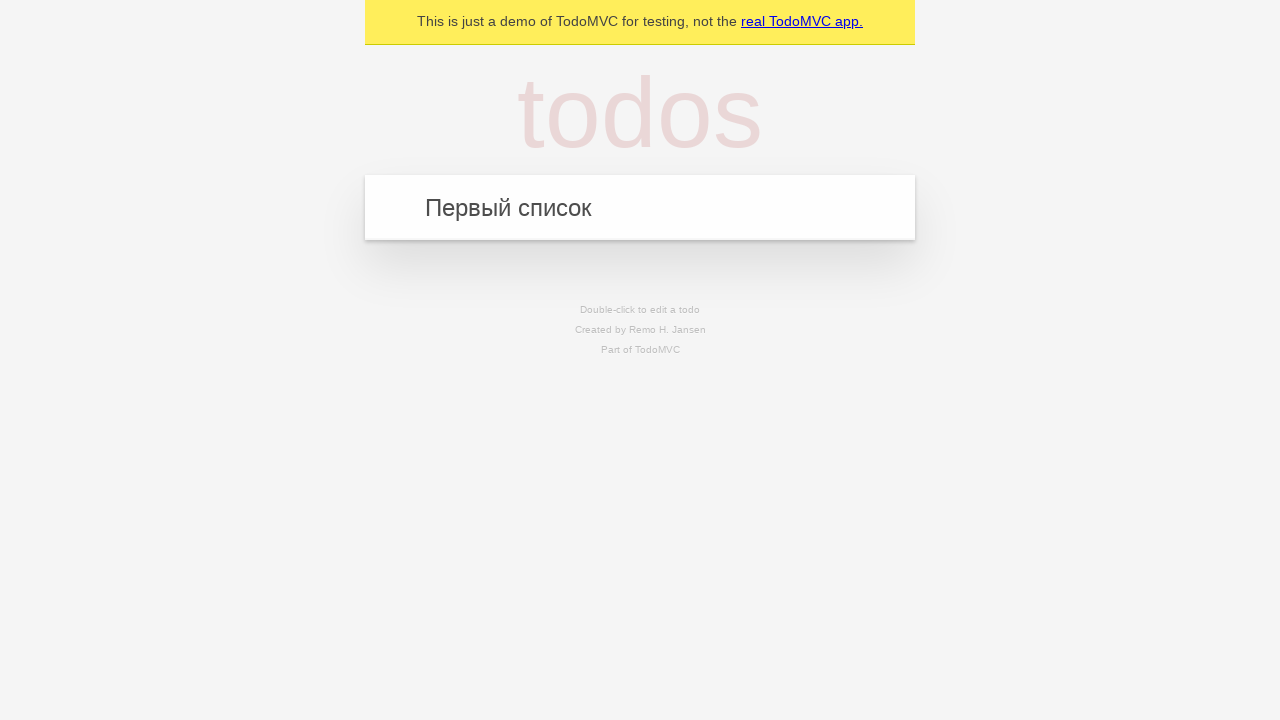

Pressed Enter to add first todo item on internal:attr=[placeholder="What needs to be done?"i]
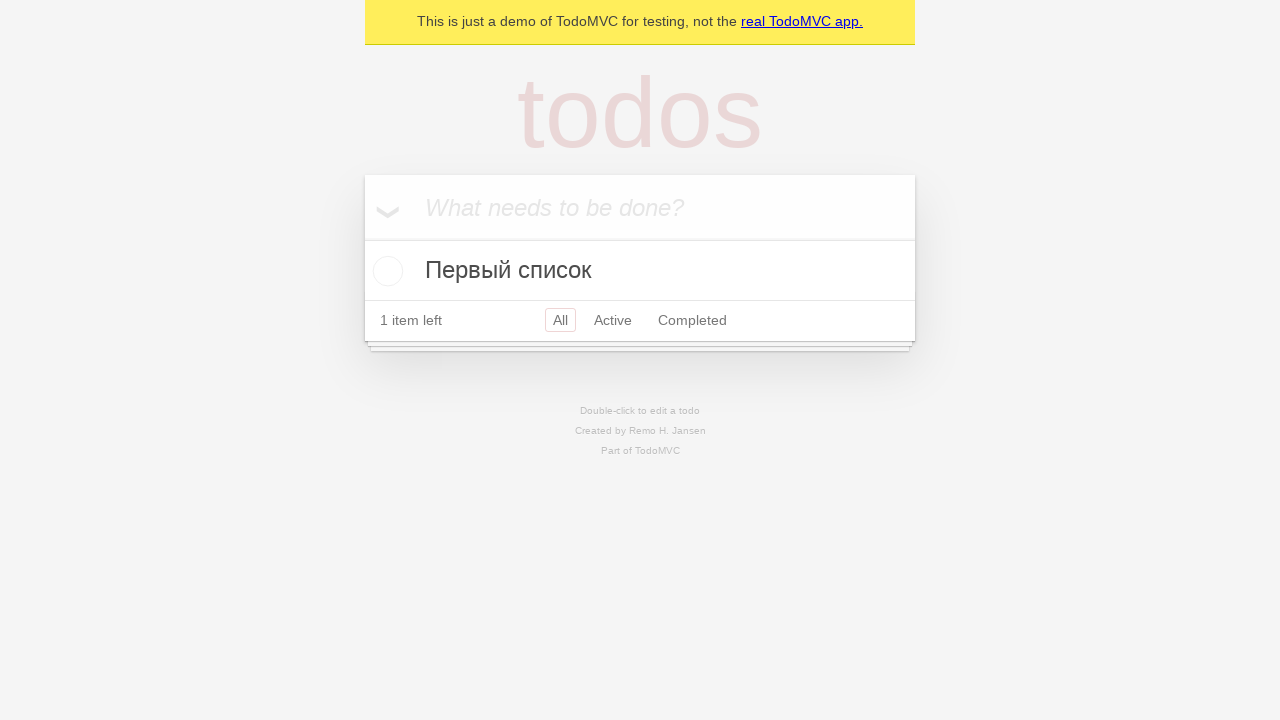

Filled input field with second todo item 'Второй Список' on internal:attr=[placeholder="What needs to be done?"i]
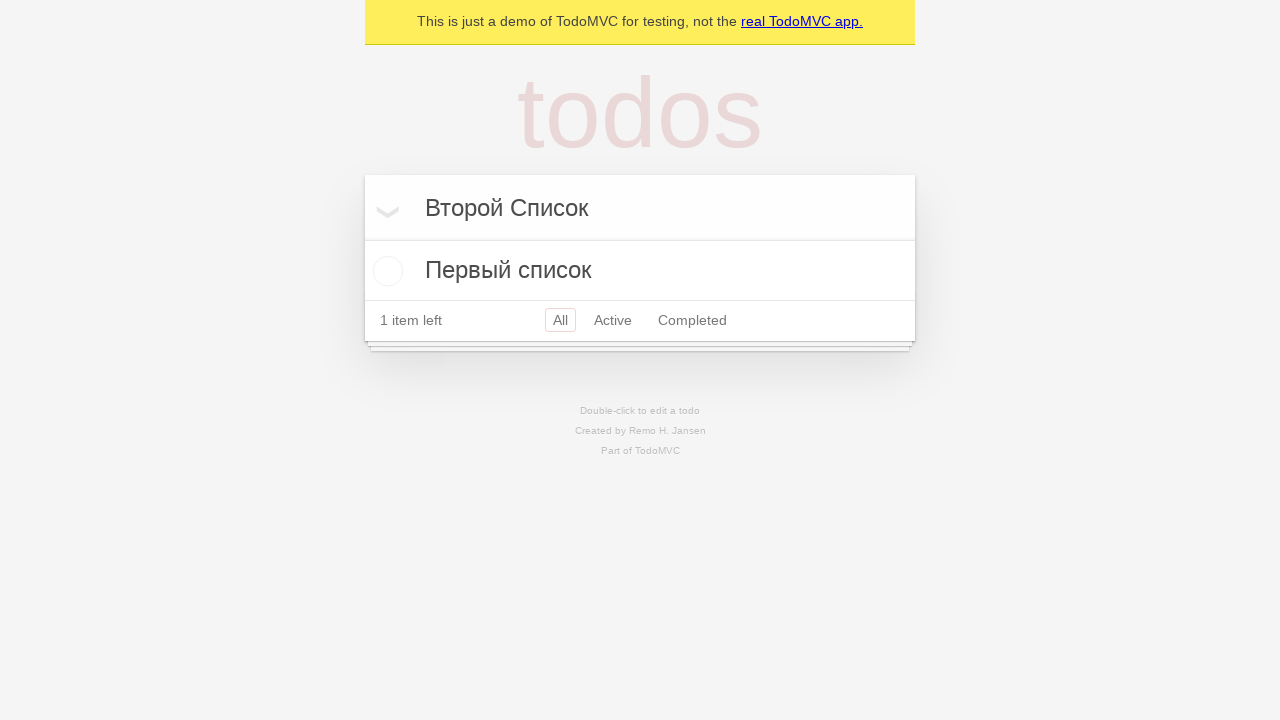

Pressed Enter to add second todo item on internal:attr=[placeholder="What needs to be done?"i]
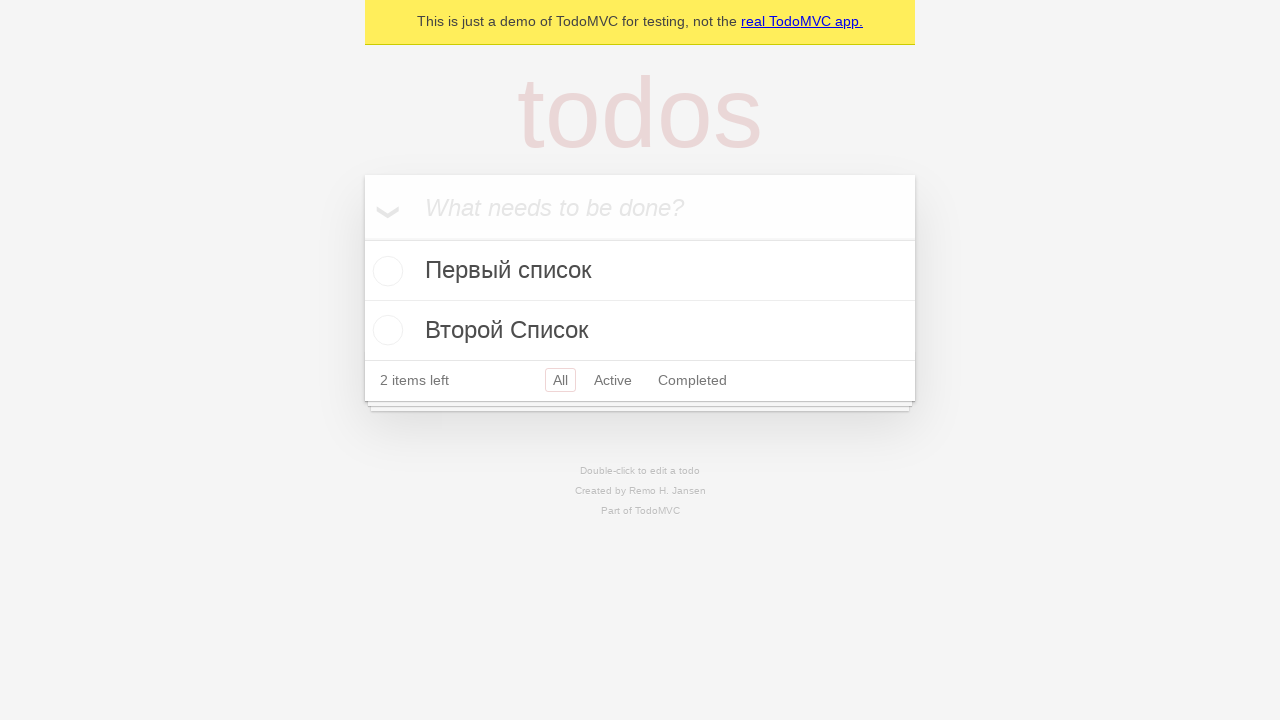

Filled input field with third todo item 'Третий список' on internal:attr=[placeholder="What needs to be done?"i]
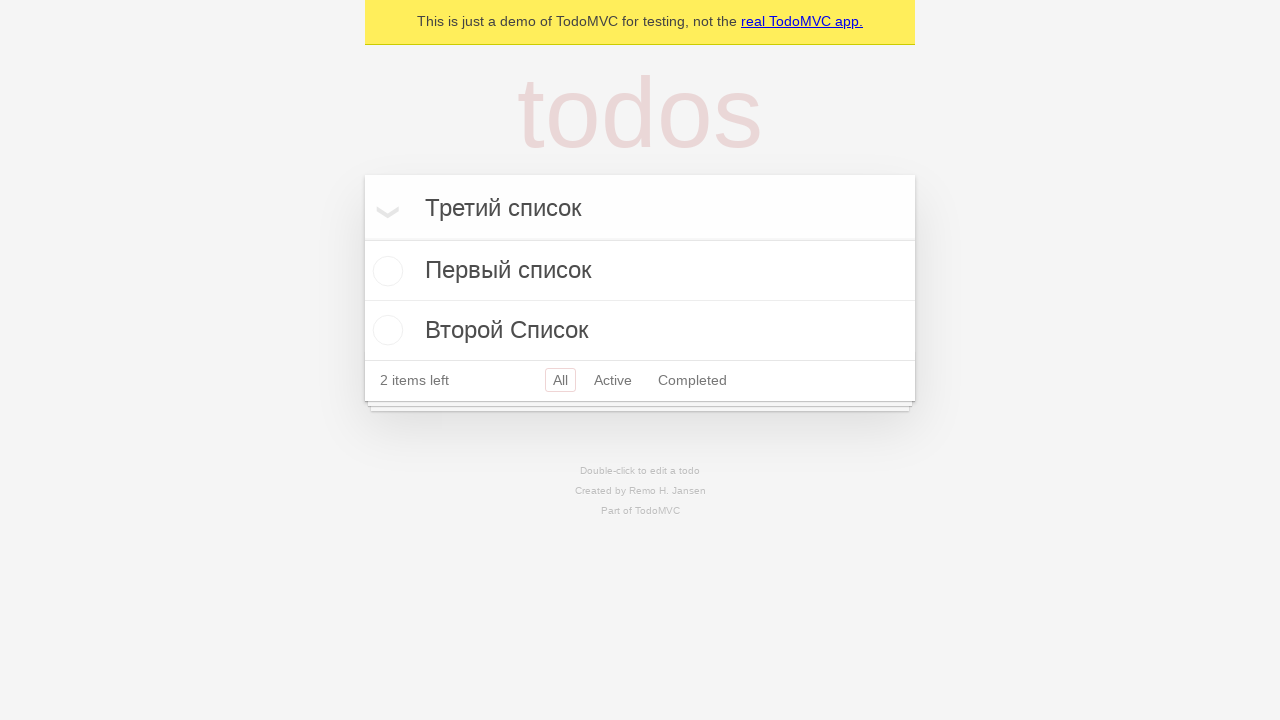

Pressed Enter to add third todo item on internal:attr=[placeholder="What needs to be done?"i]
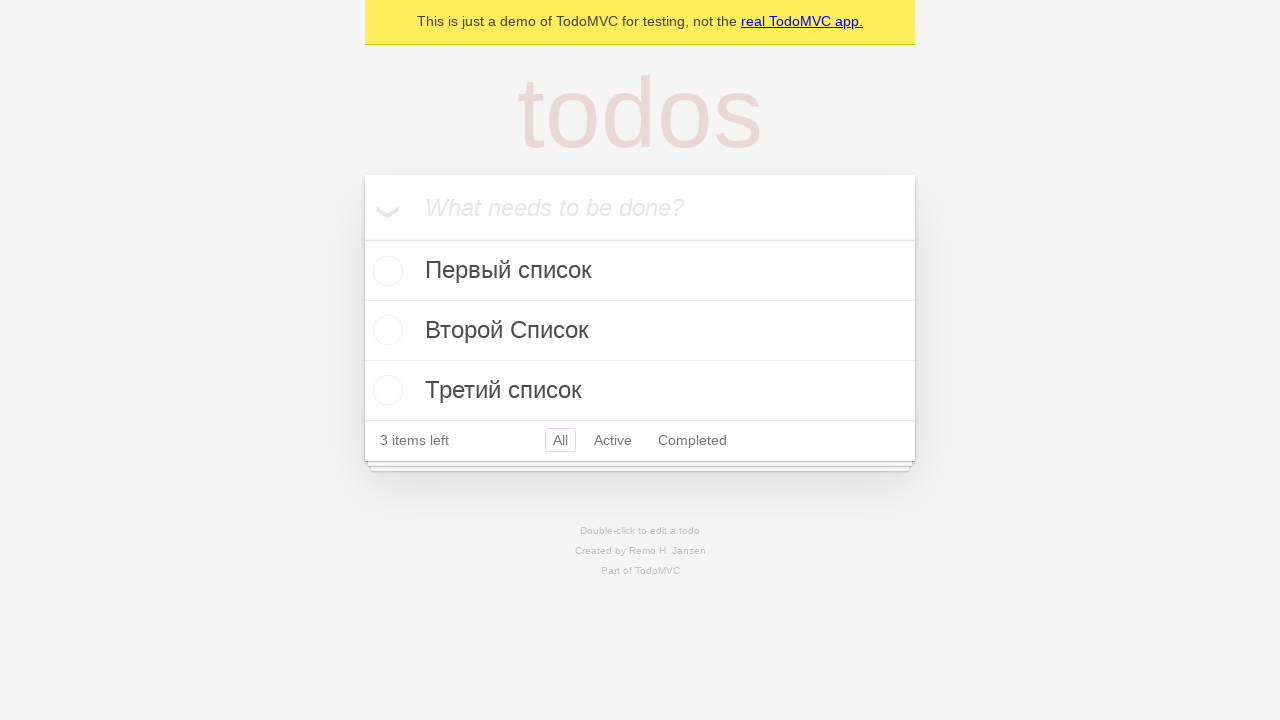

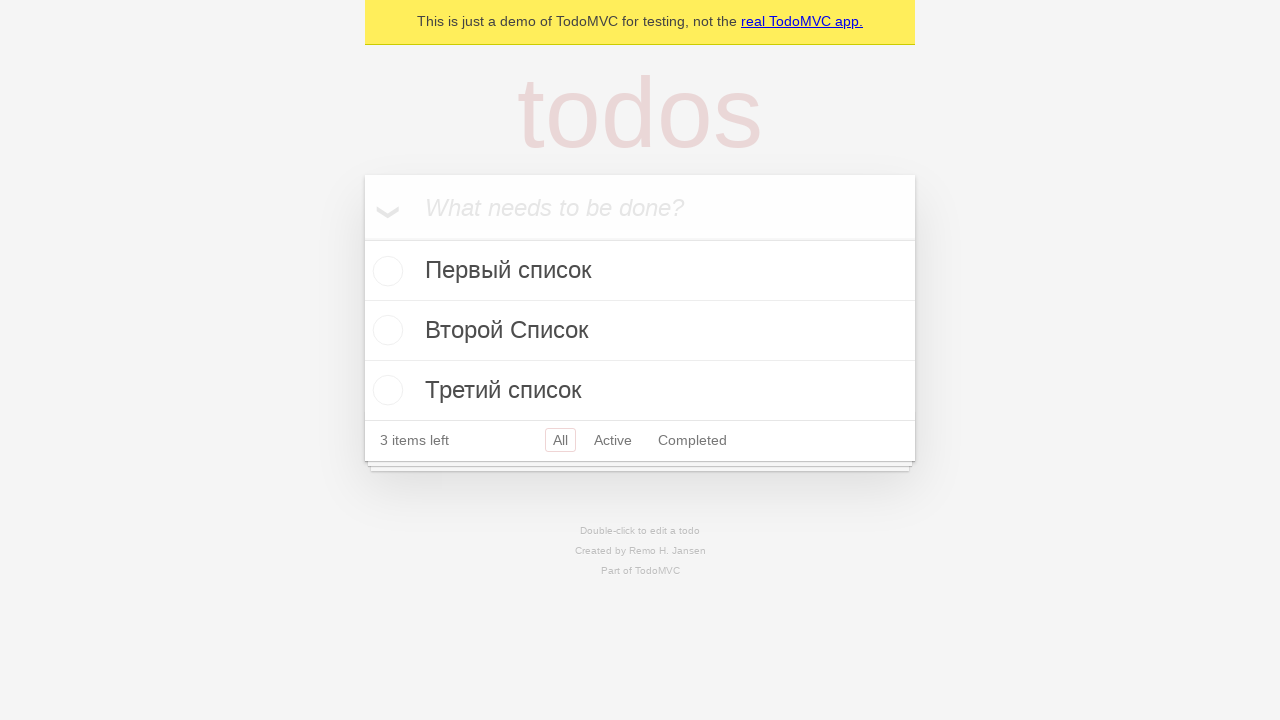